Tests interaction with shadow DOM elements inside an iframe by switching to the iframe and filling a field within a shadow root

Starting URL: https://selectorshub.com/shadow-dom-in-iframe/

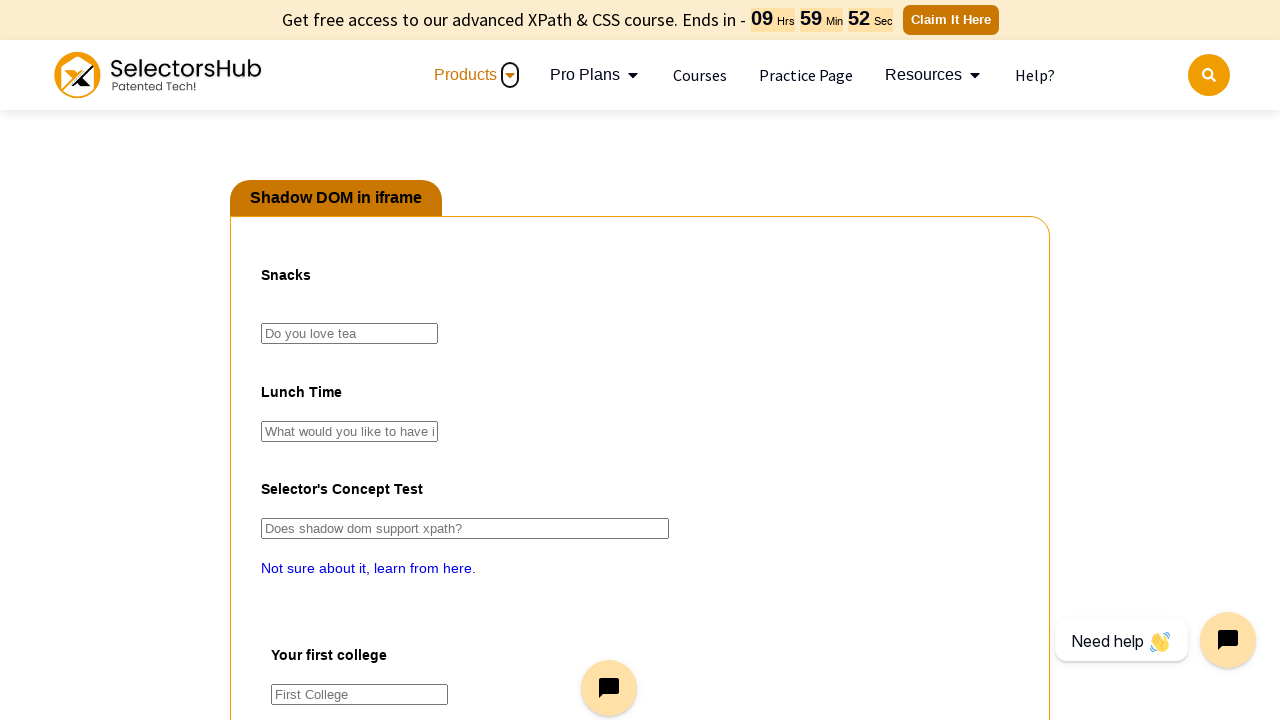

Switched to iframe named 'pact'
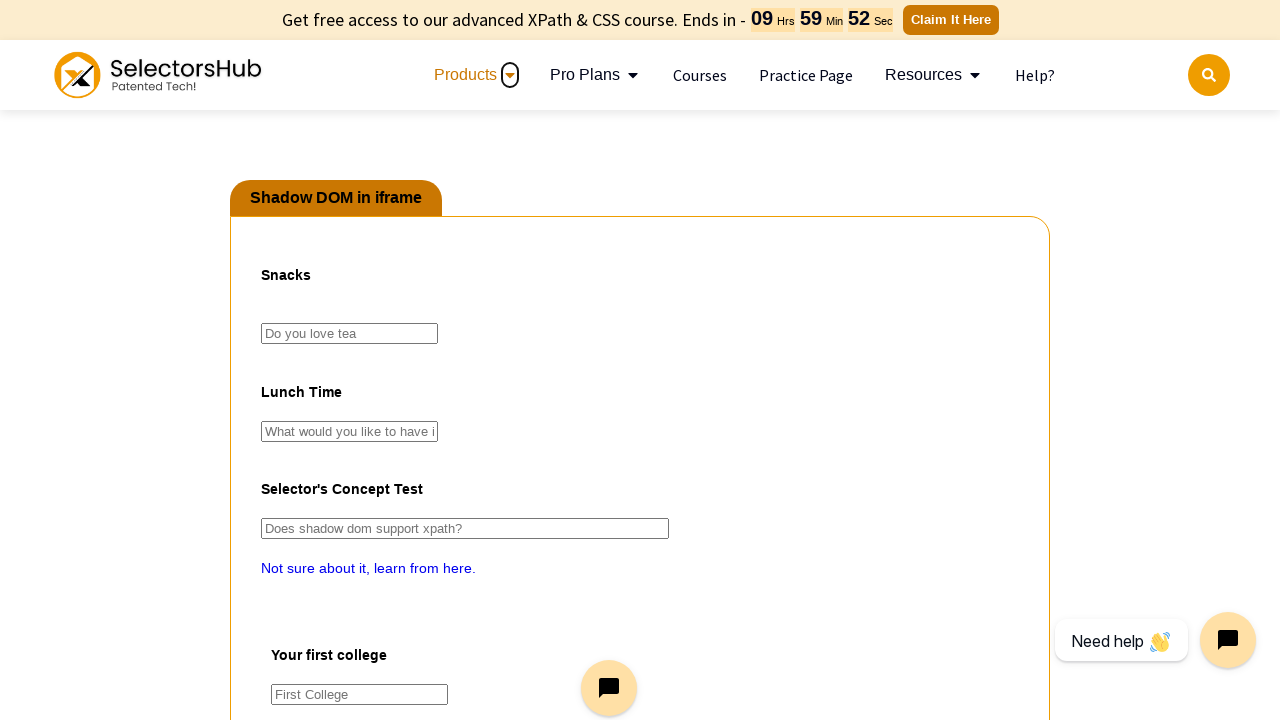

Filled shadow DOM input field 'chai' with 'Irani' using evaluate
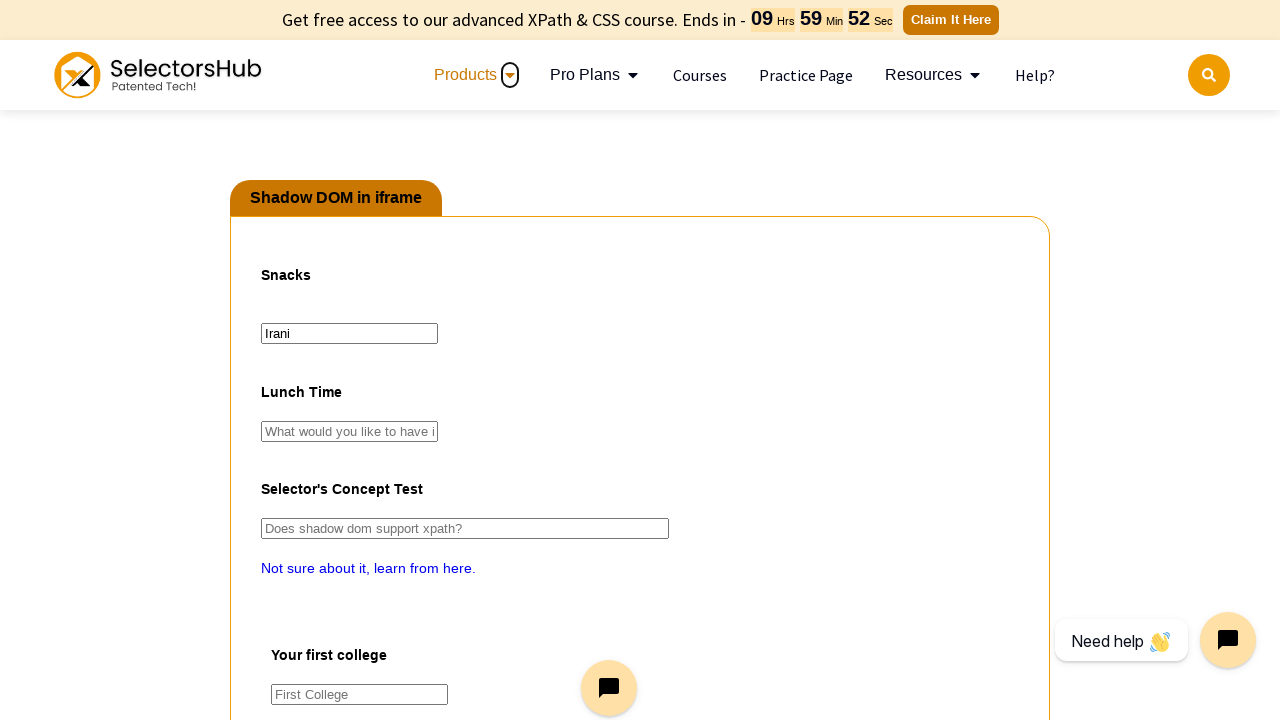

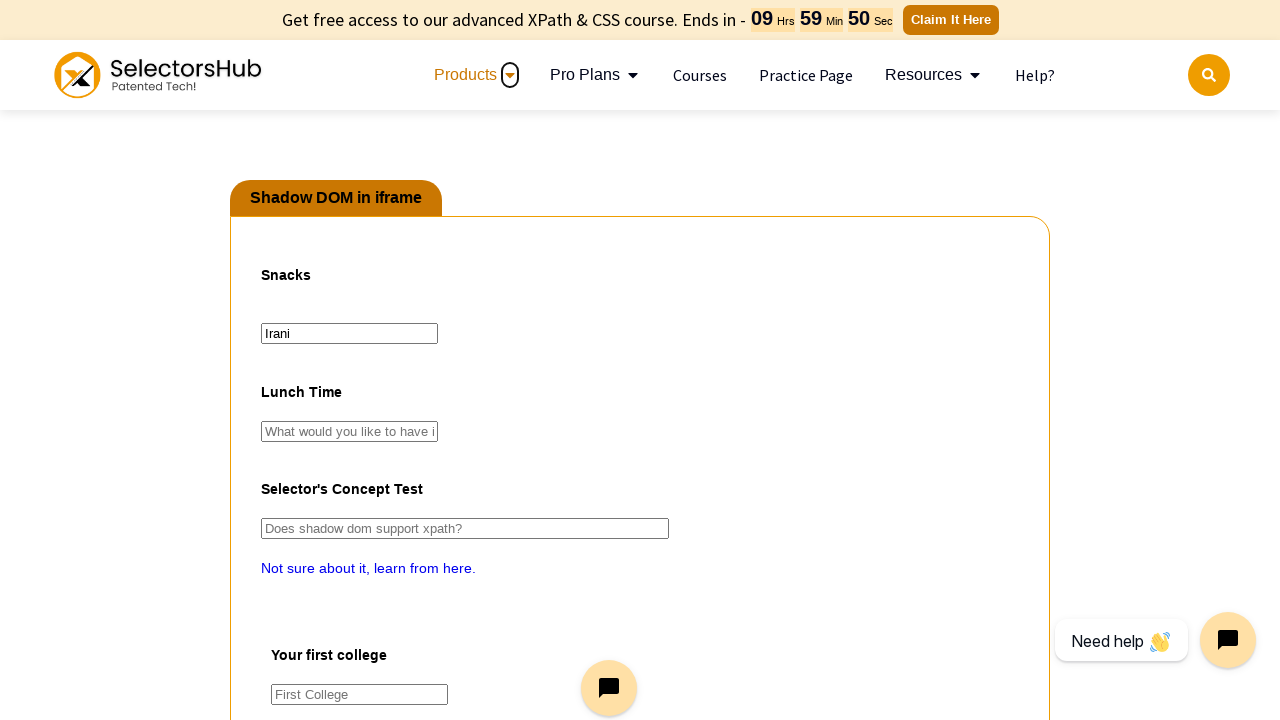